Tests navigation by clicking the A/B Testing link, verifying the page title, navigating back to the home page, and verifying the home page title.

Starting URL: https://practice.cydeo.com

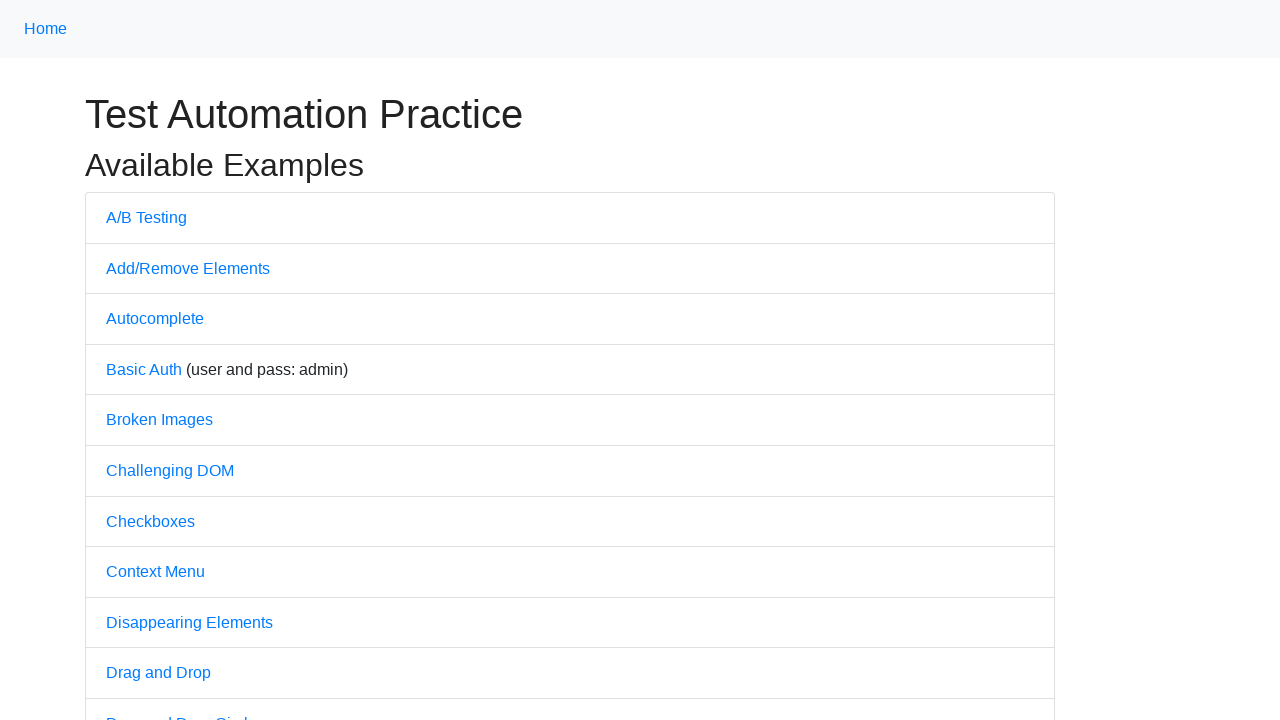

Clicked on A/B Testing link at (146, 217) on text=A/B Testing
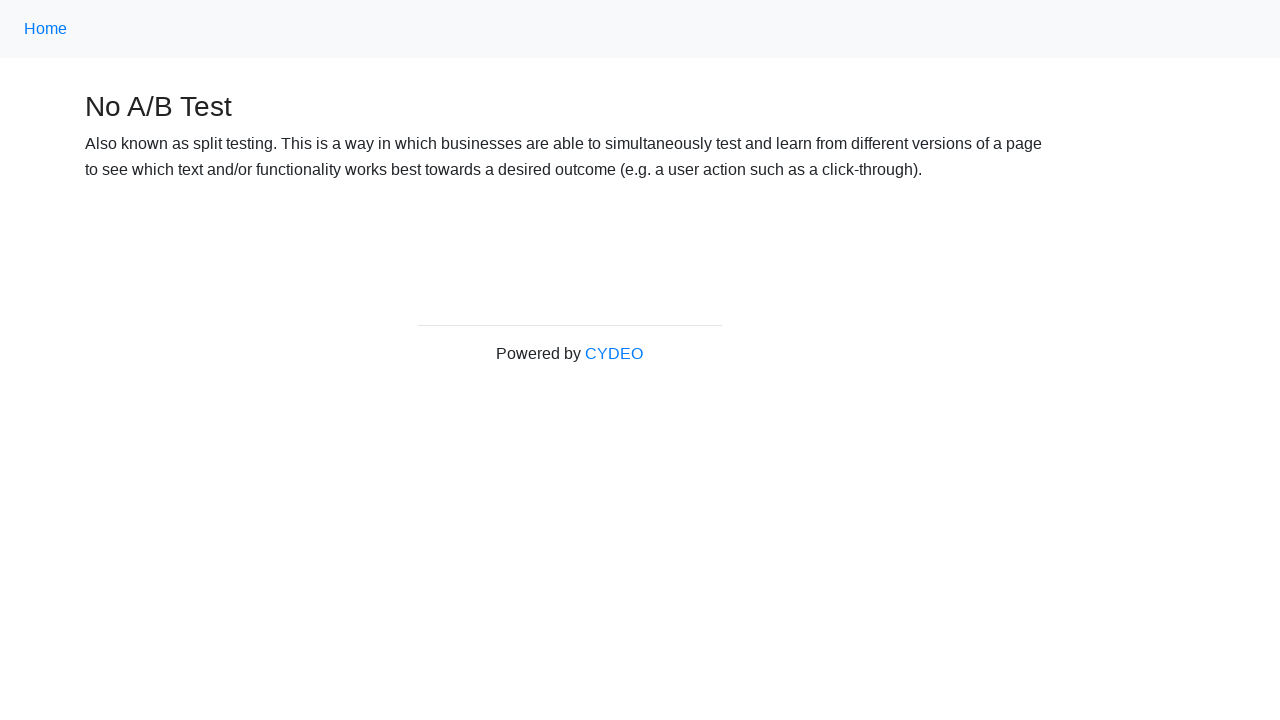

Waited for page load to complete
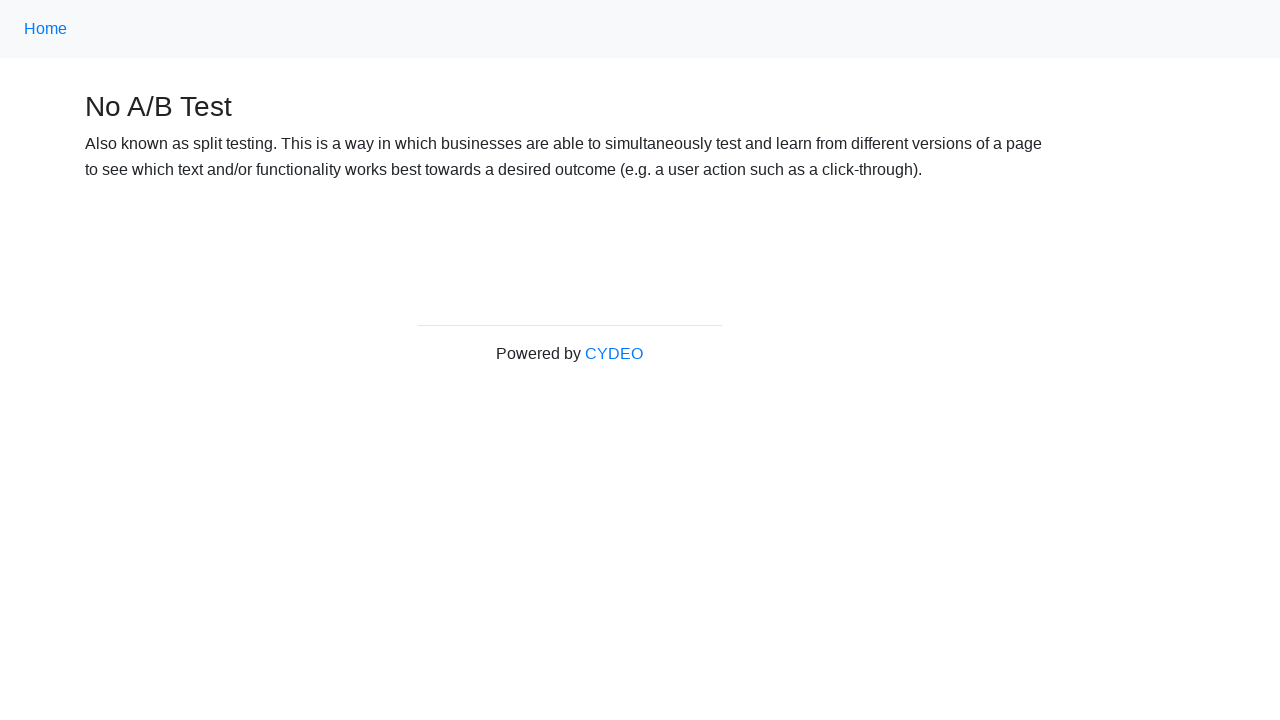

Verified page title is 'No A/B Test'
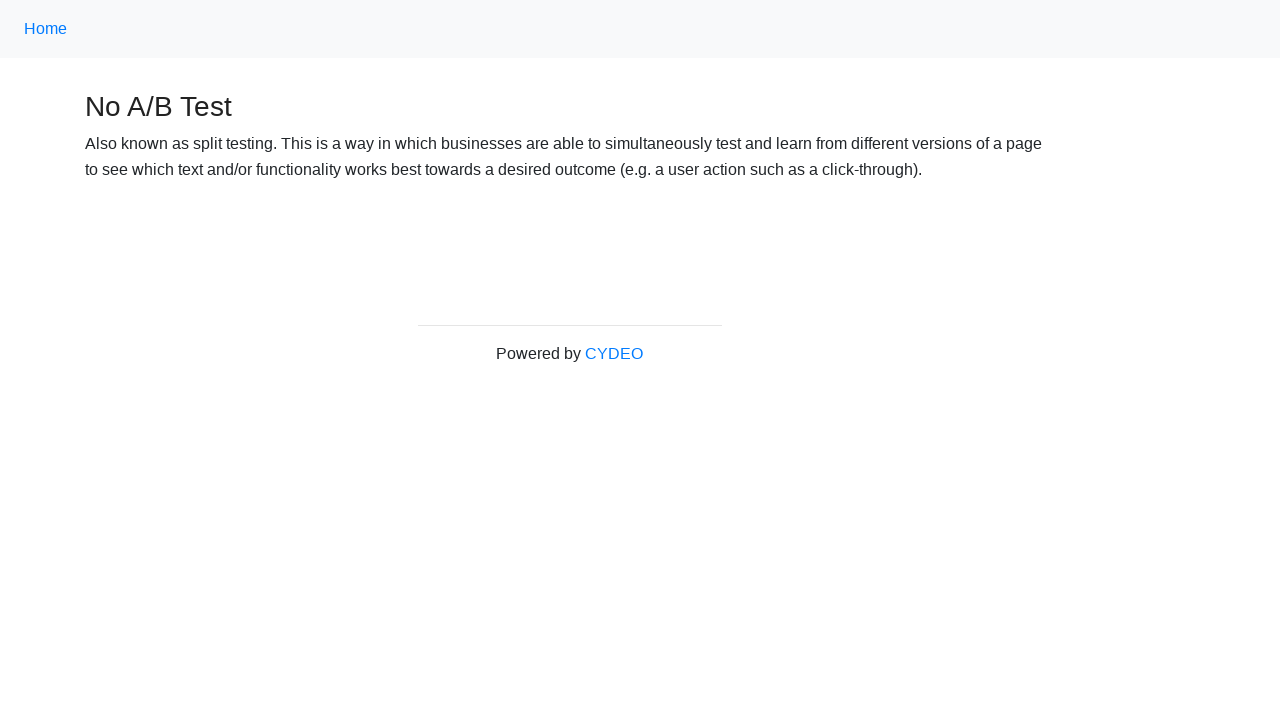

Navigated back to home page
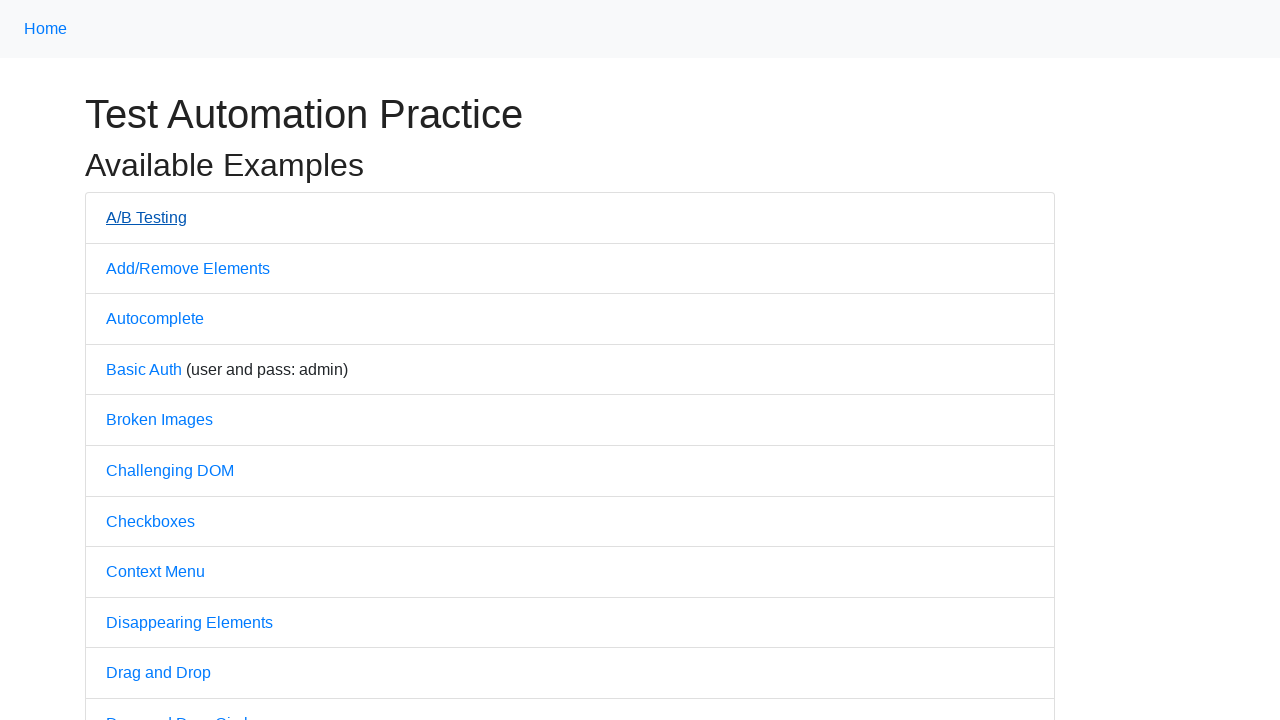

Waited for page load to complete
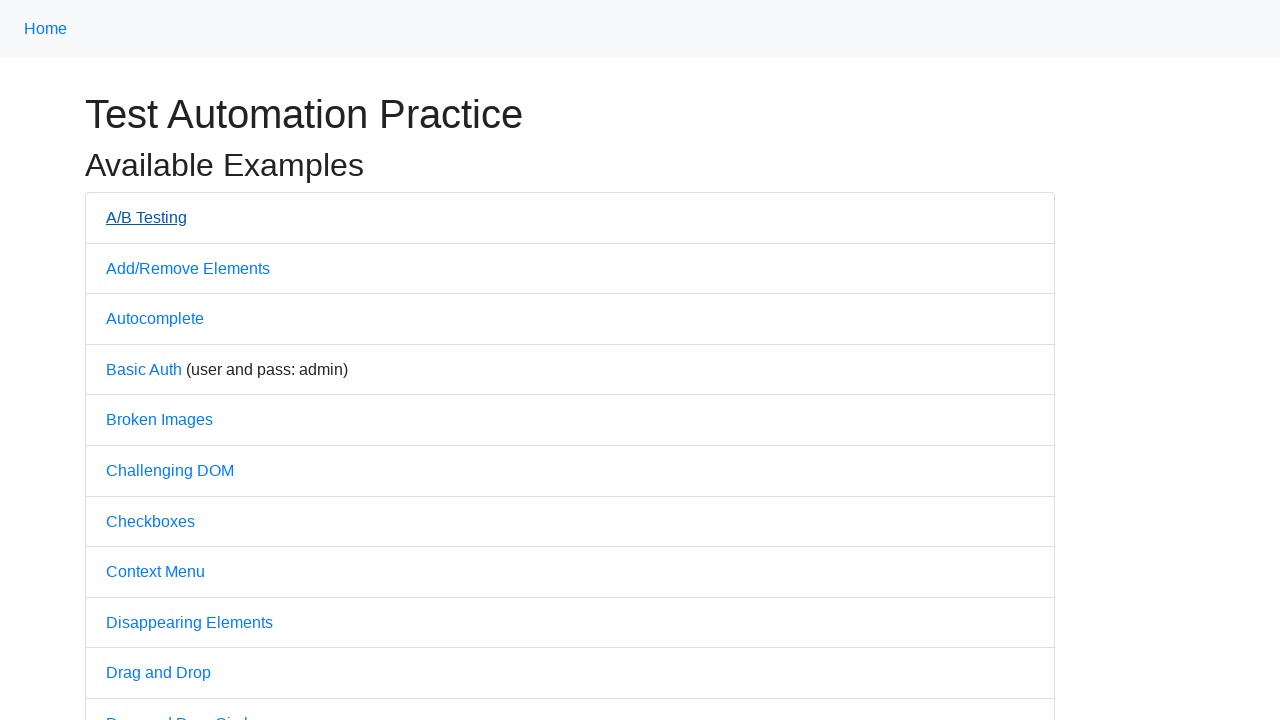

Verified home page title is 'Practice'
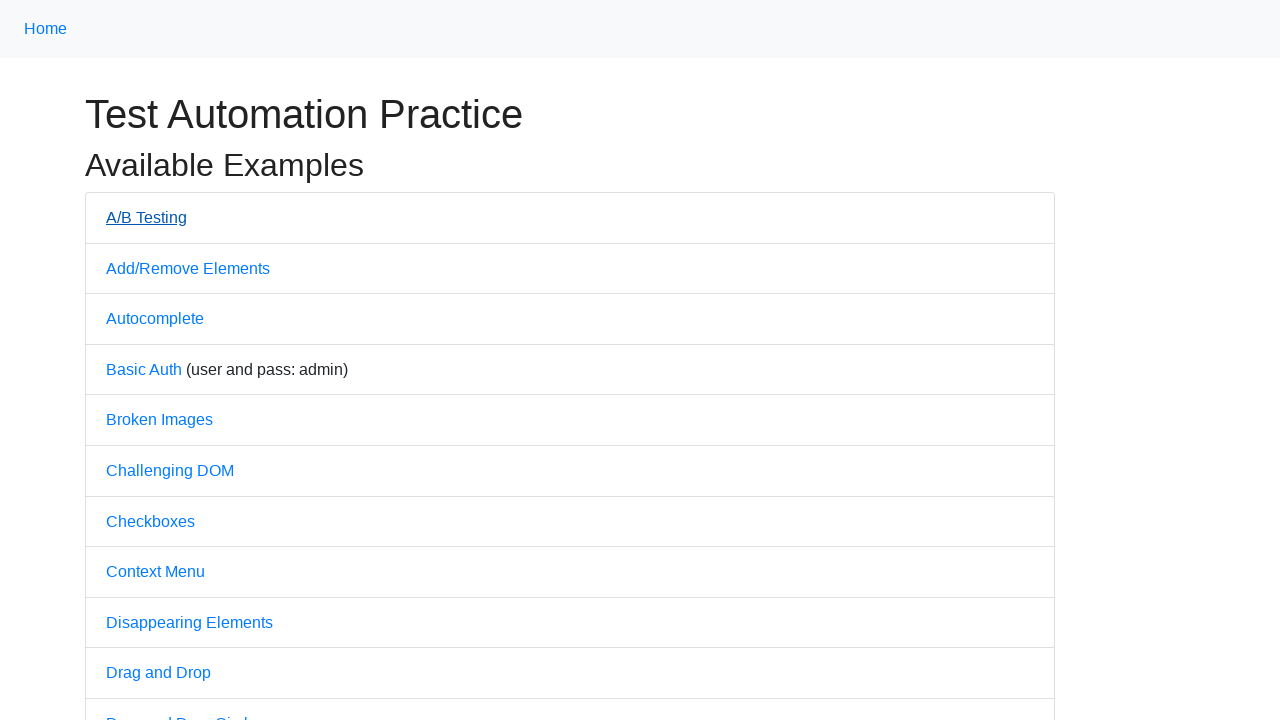

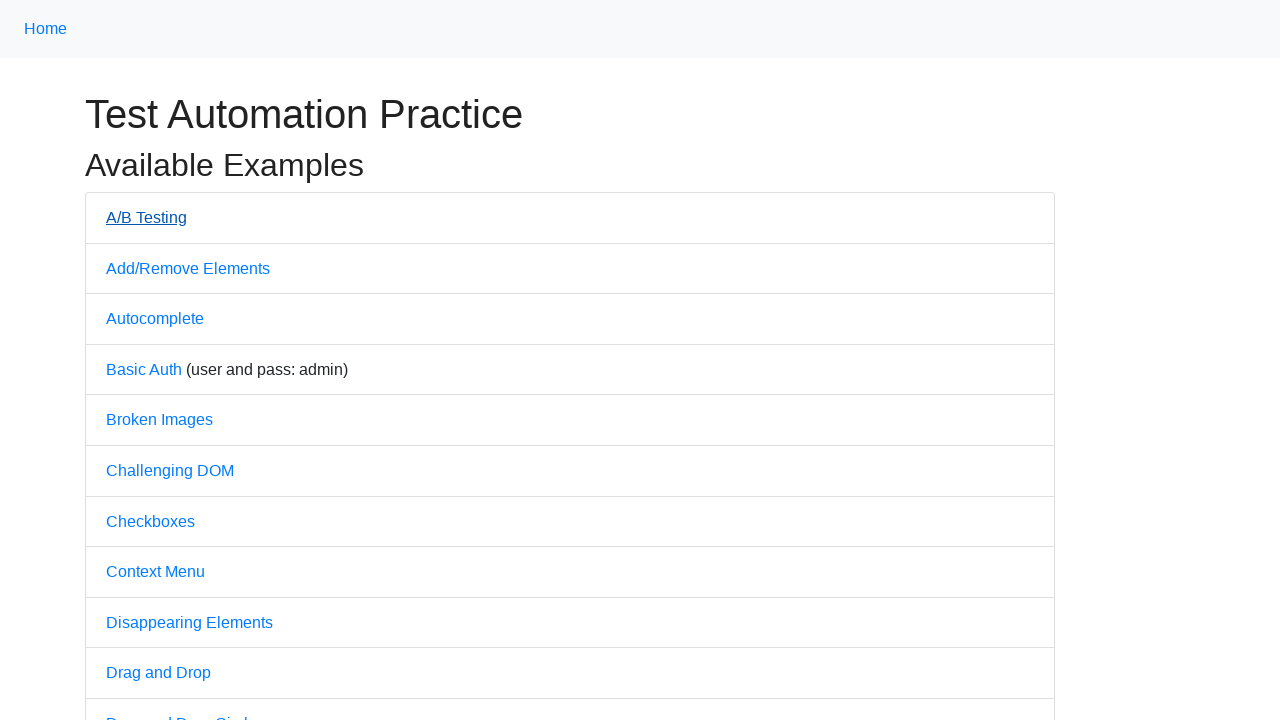